Tests dropdown selection on OrangeHRM trial page by selecting Brazil from the Country dropdown

Starting URL: https://www.orangehrm.com/orangehrm-30-day-trial/

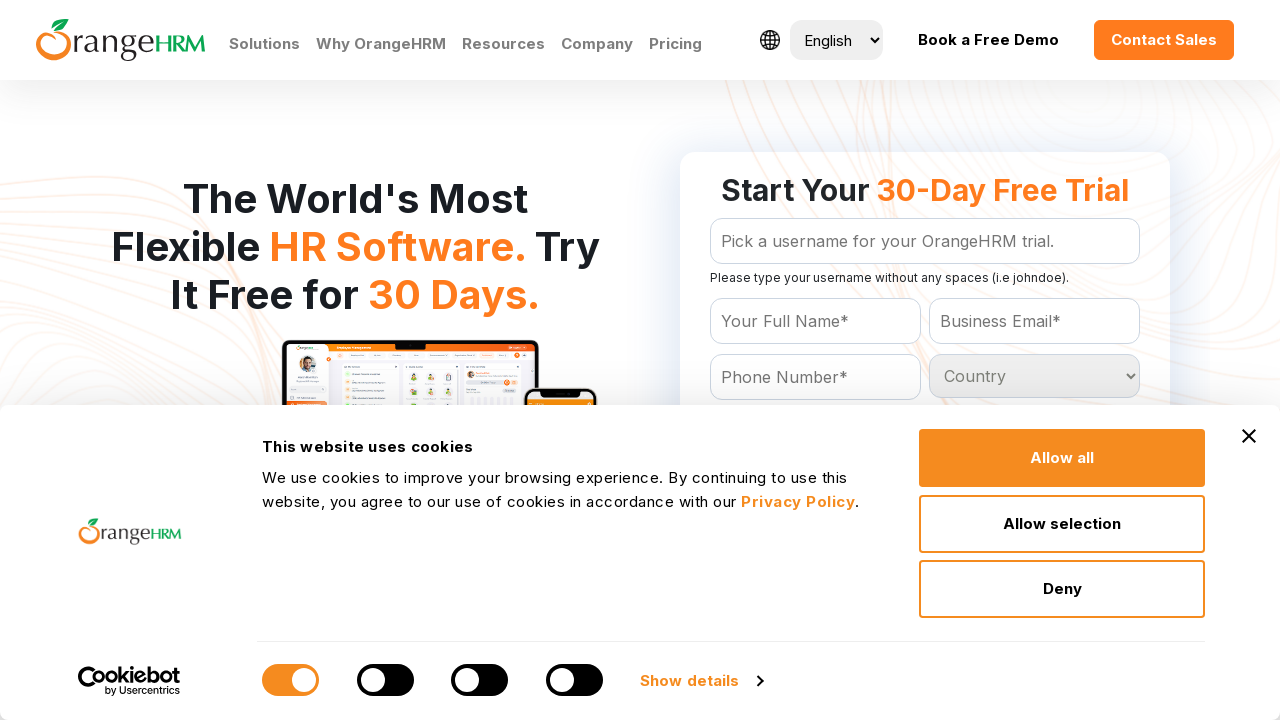

Selected Brazil from Country dropdown on select[name='Country']
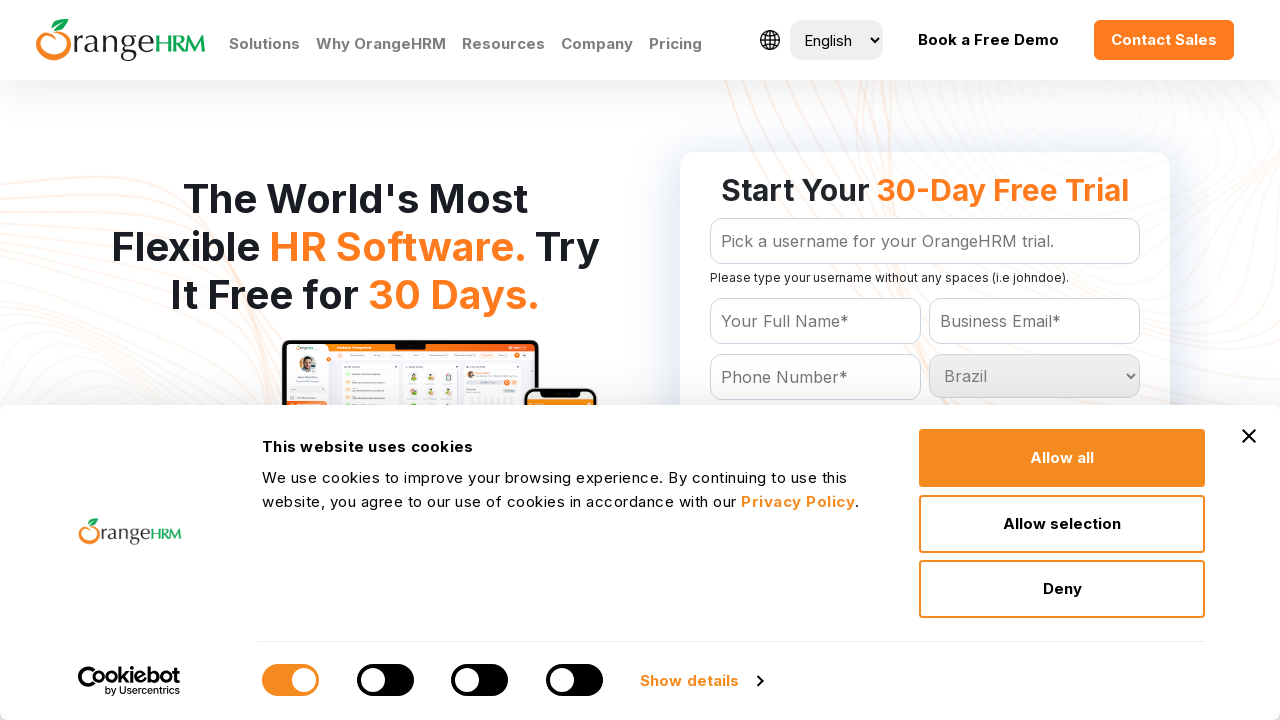

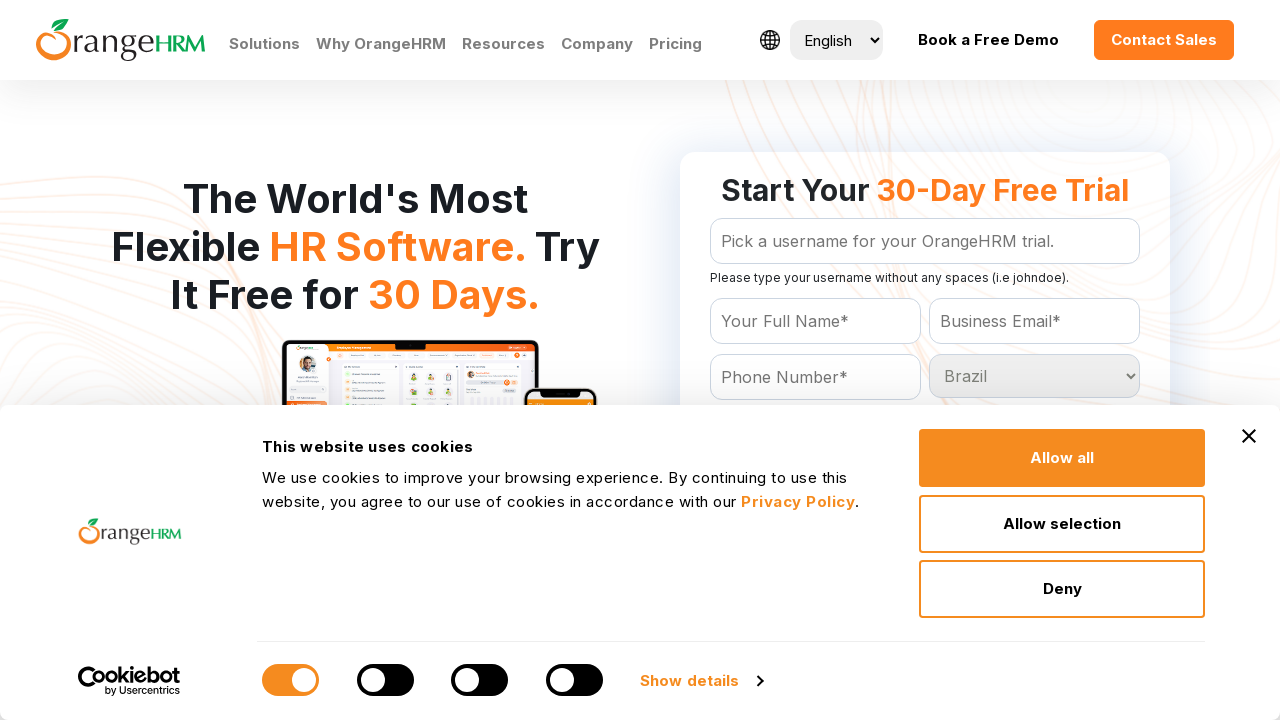